Basic browser automation test that navigates to Rahul Shetty Academy website and verifies the page loads by checking the title is present.

Starting URL: https://rahulshettyacademy.com

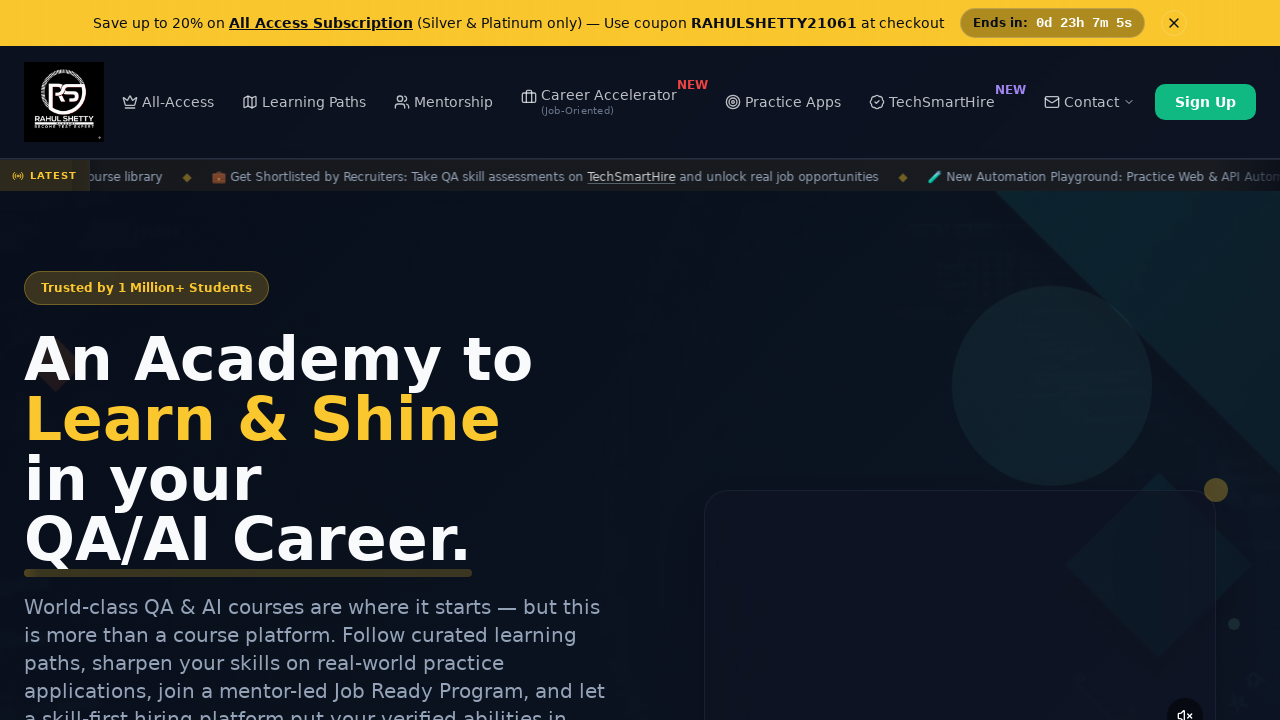

Waited for page to reach domcontentloaded state
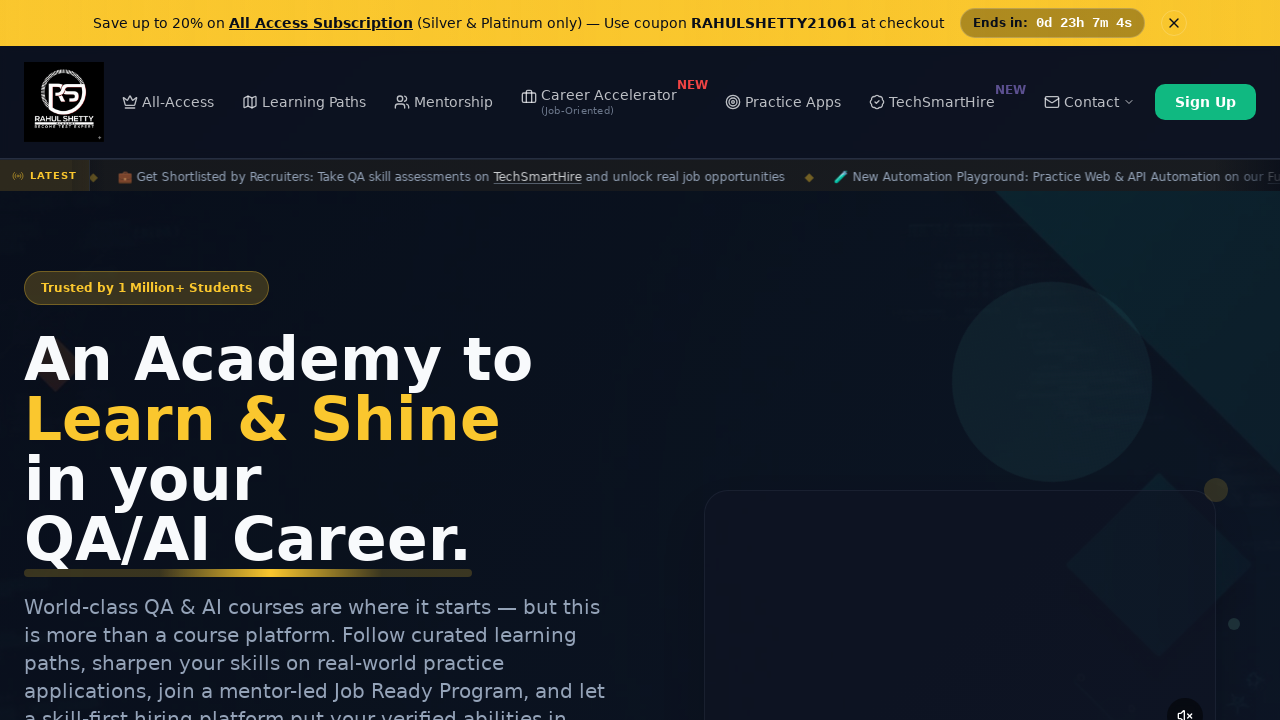

Verified page title is not empty - Rahul Shetty Academy loaded successfully
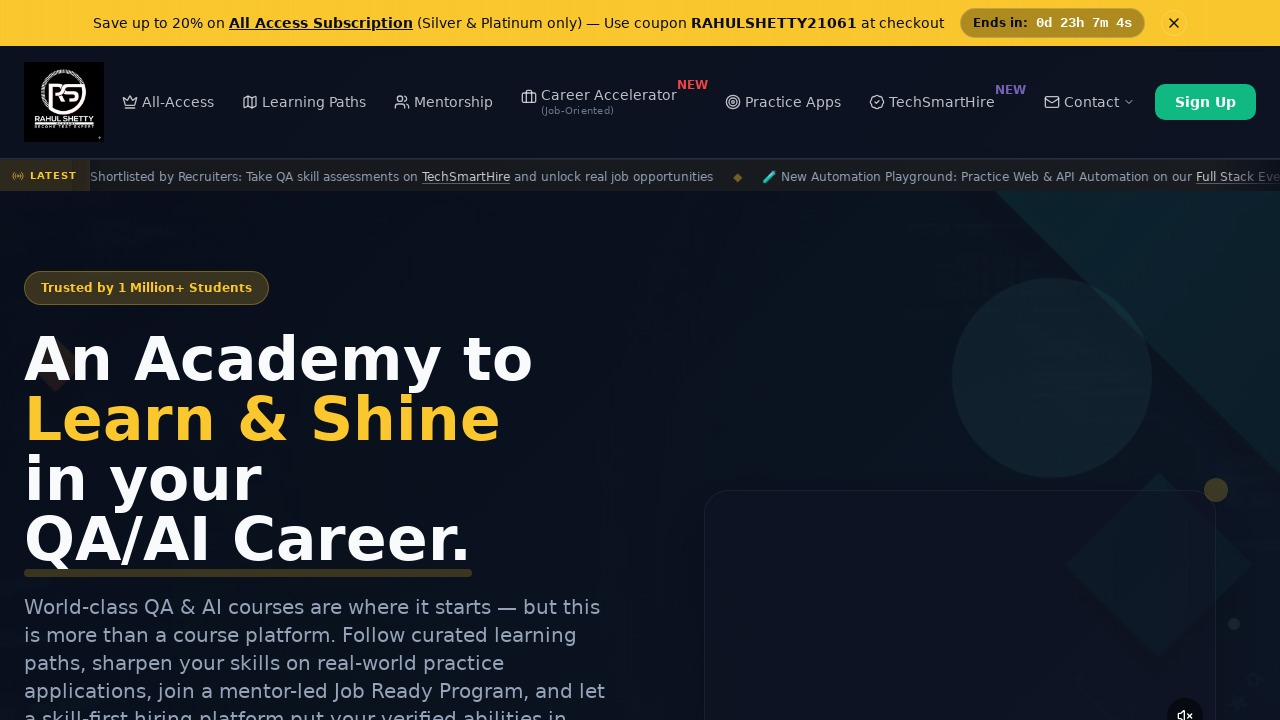

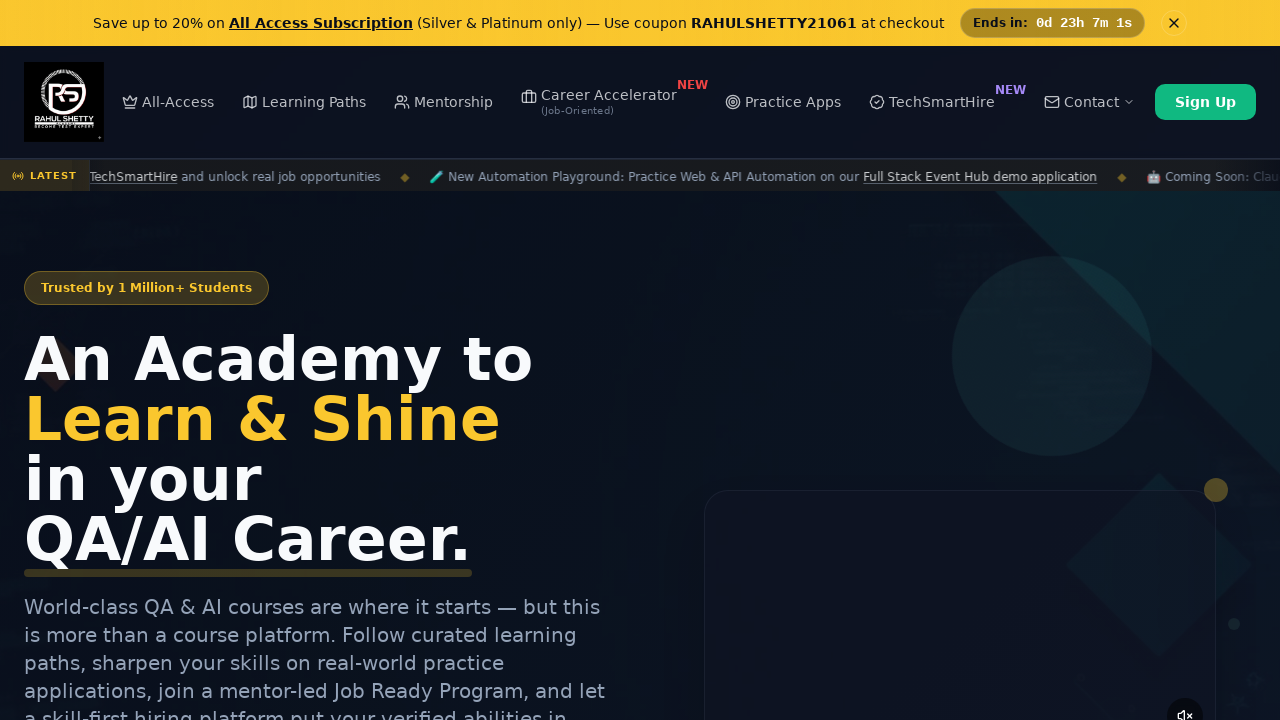